Tests browser window/tab handling by clicking a link that opens a new tab, then switching between the original and new tabs to verify navigation works correctly.

Starting URL: https://the-internet.herokuapp.com/windows

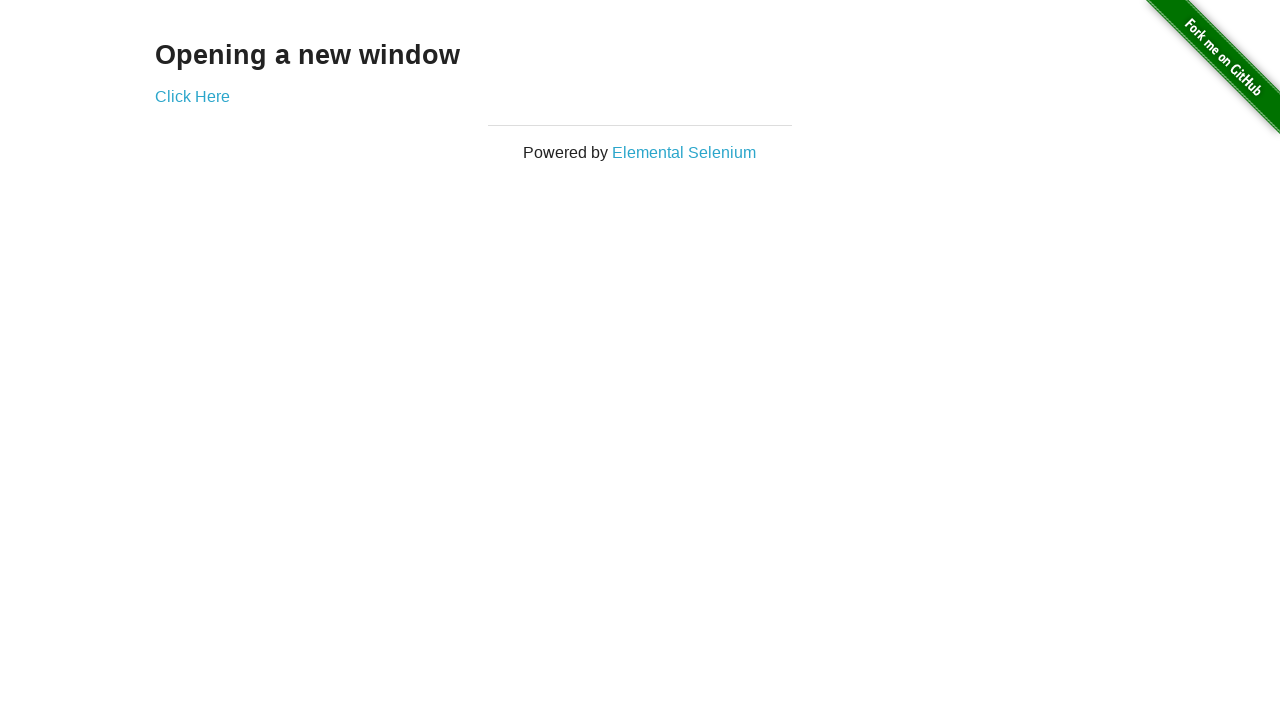

Clicked link to open new tab and captured new page at (192, 96) on xpath=//div[@class='example']//a[@target='_blank']
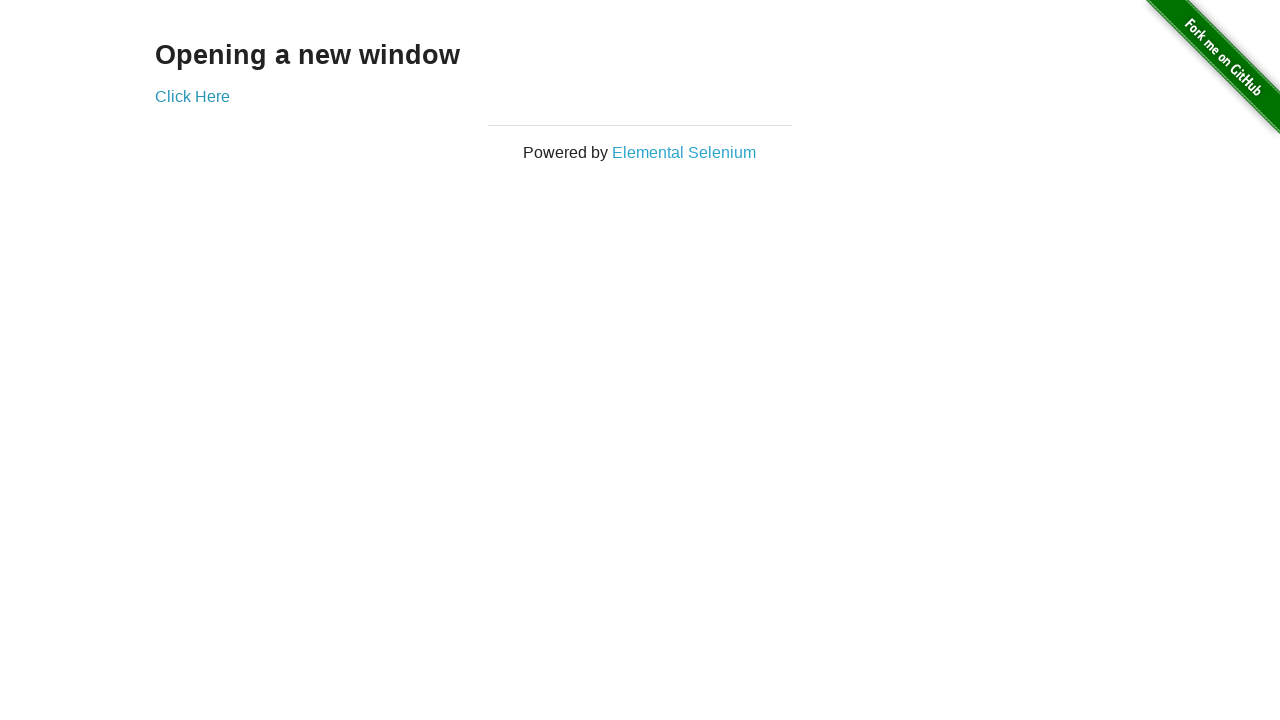

New page finished loading
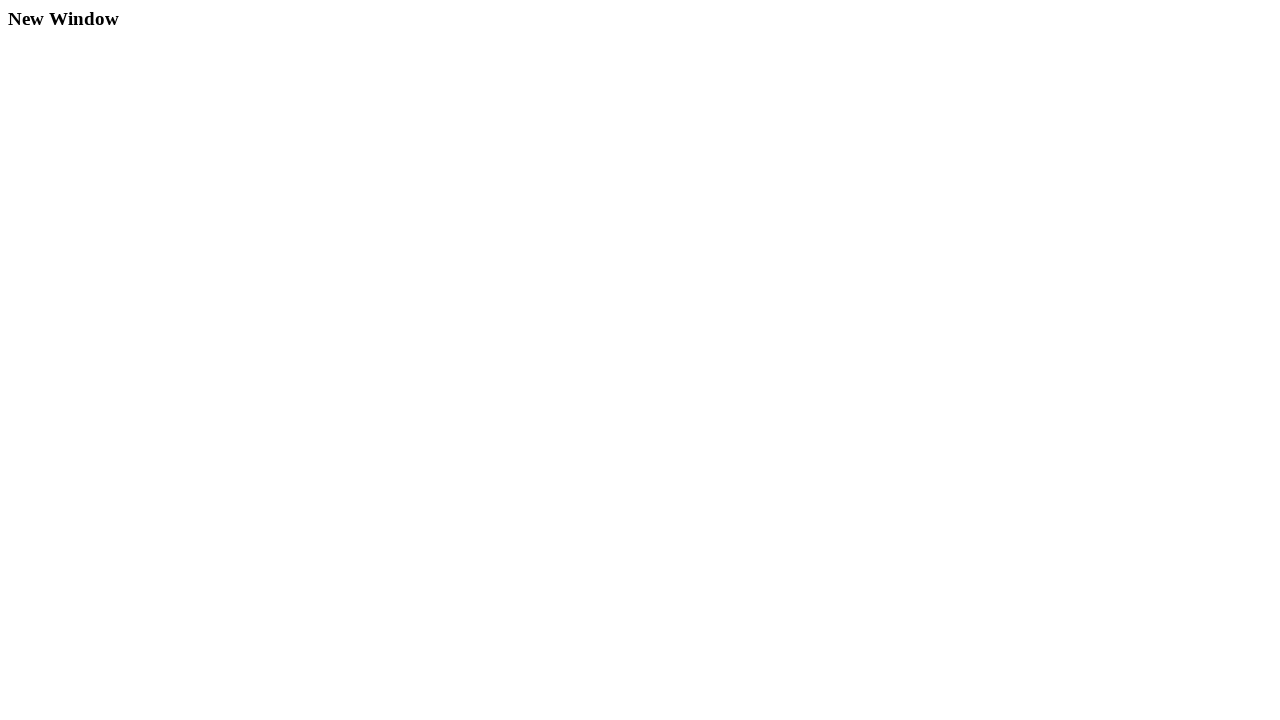

Verified new page has h3 element
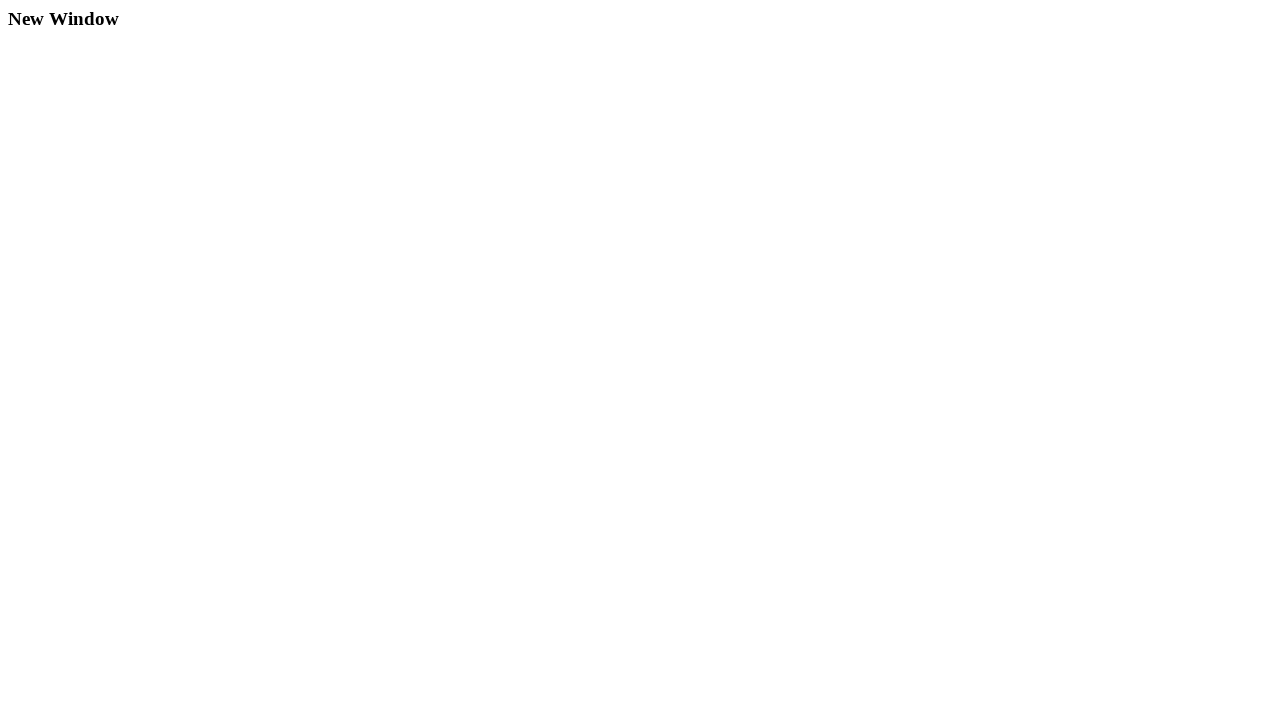

Switched back to original tab
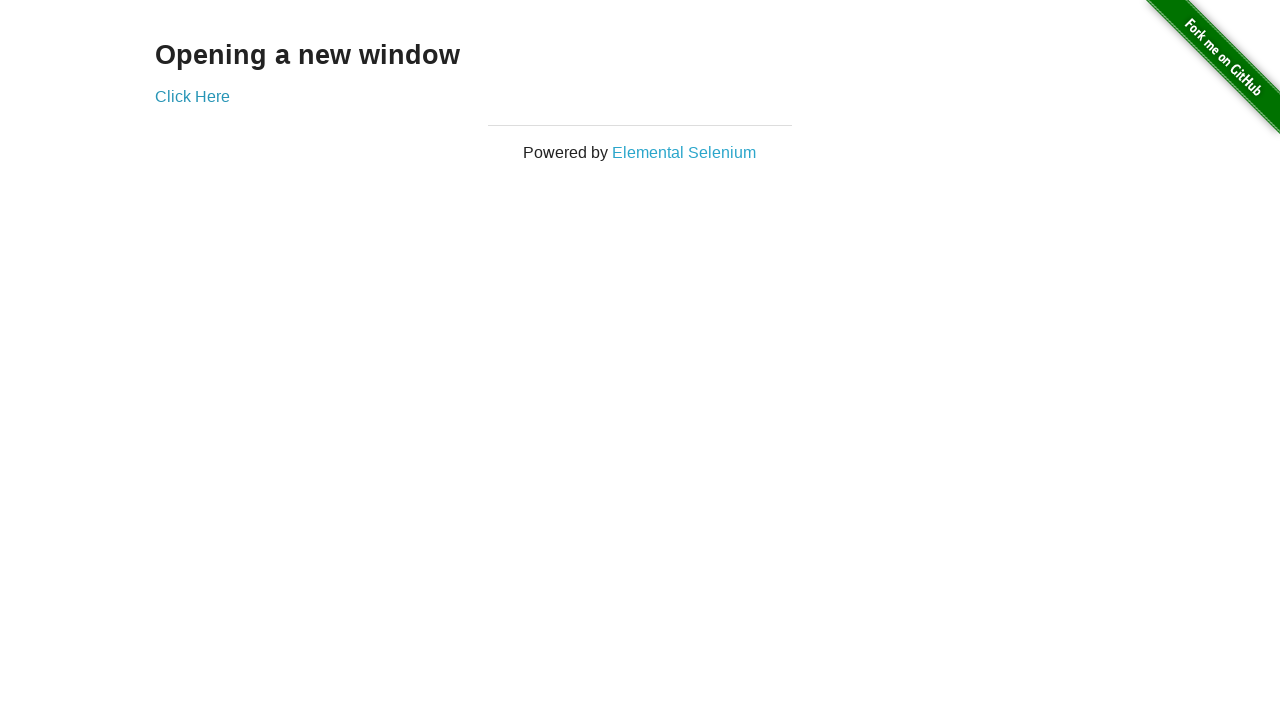

Verified original page is still accessible with h3 element
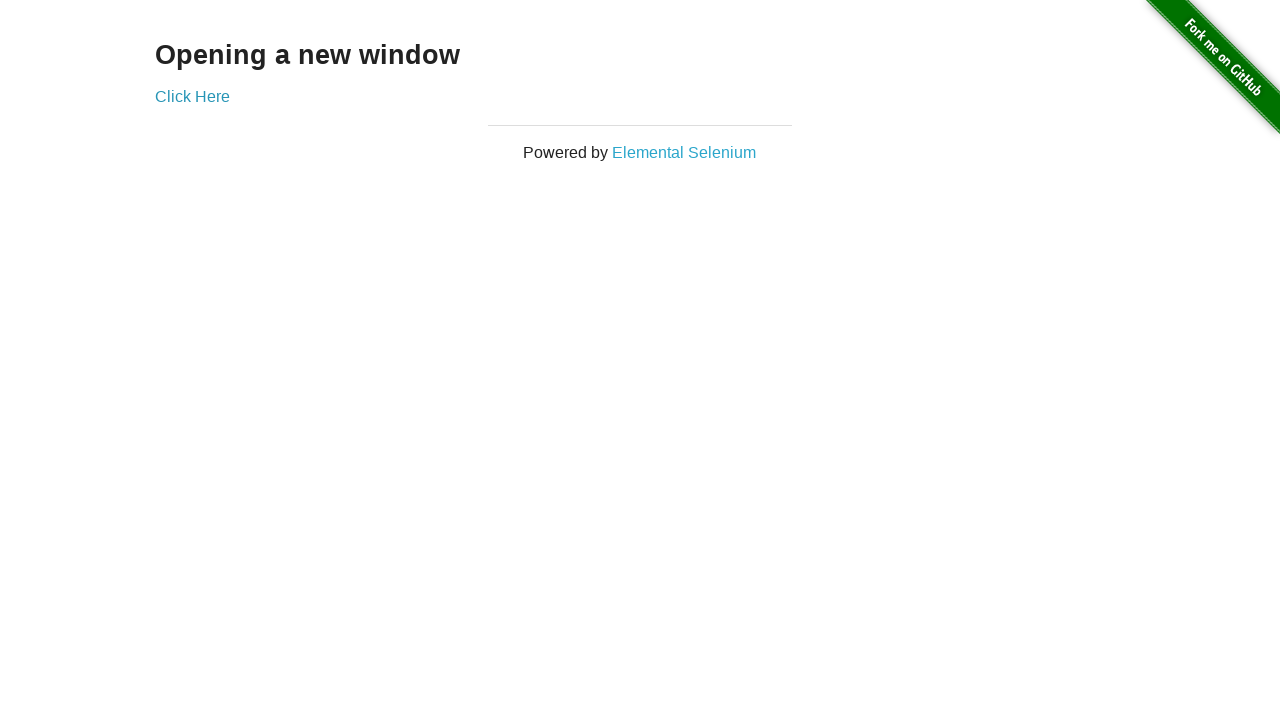

Switched back to new tab
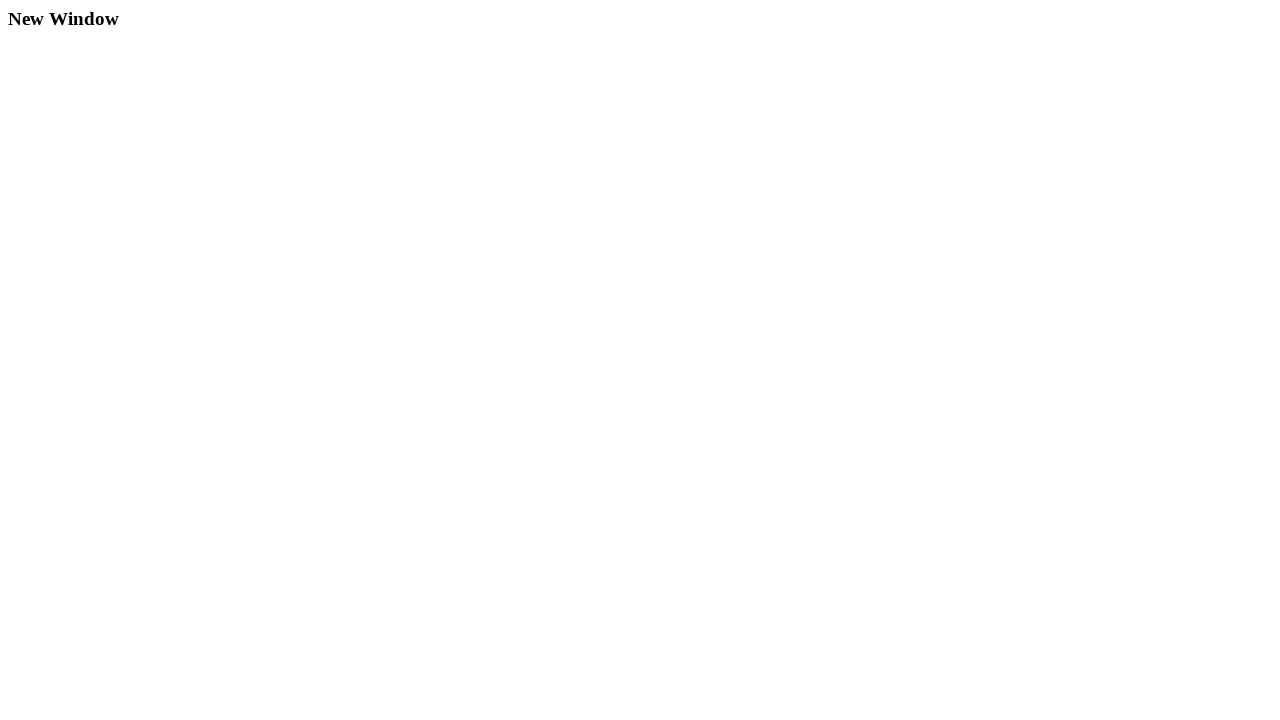

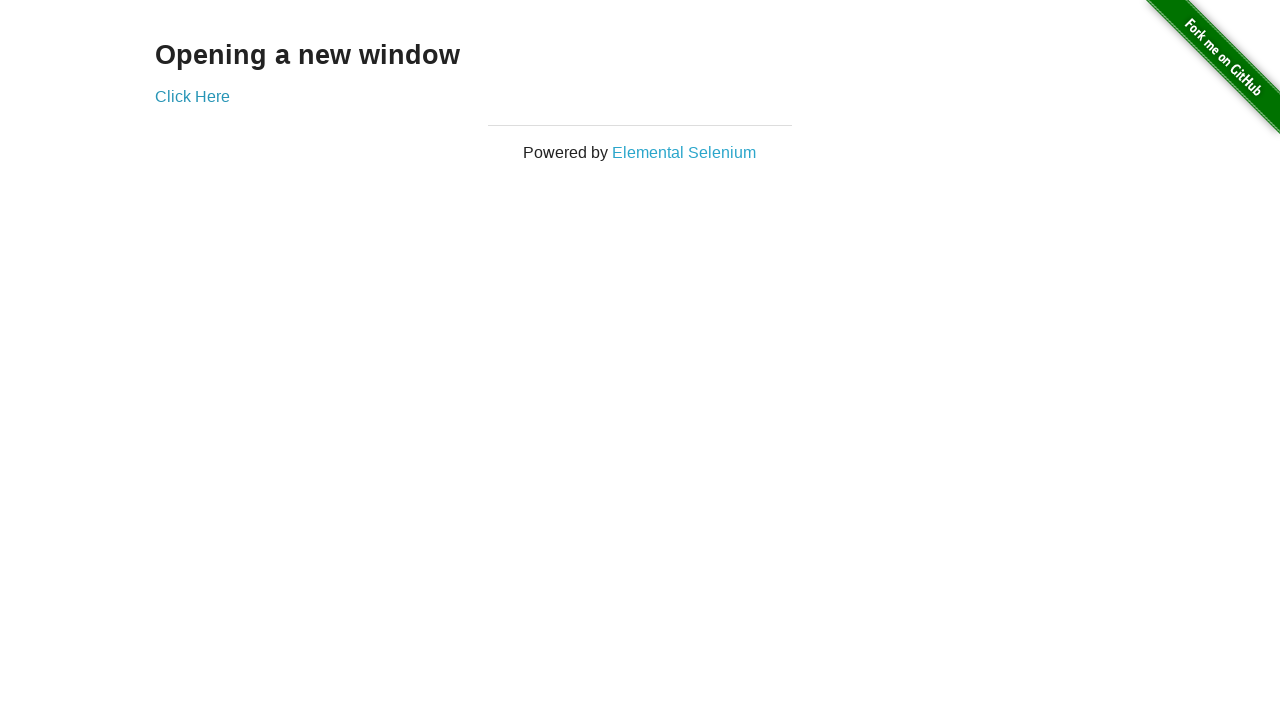